Tests product search functionality on GreenCart by searching for a product on the landing page, then navigating to the Top Deals page in a new window, searching for the same product, and validating that the product names match between both pages.

Starting URL: https://rahulshettyacademy.com/seleniumPractise/#/

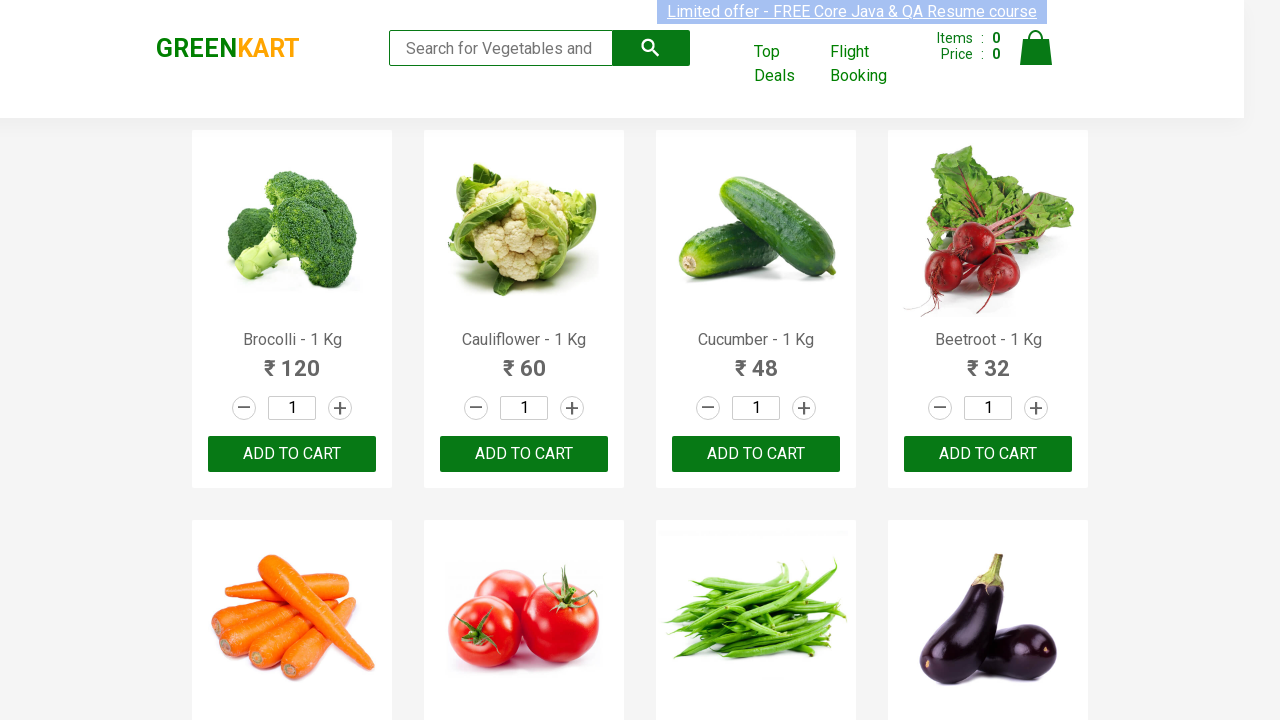

Filled search field with 'Tom' on landing page on input[type='search']
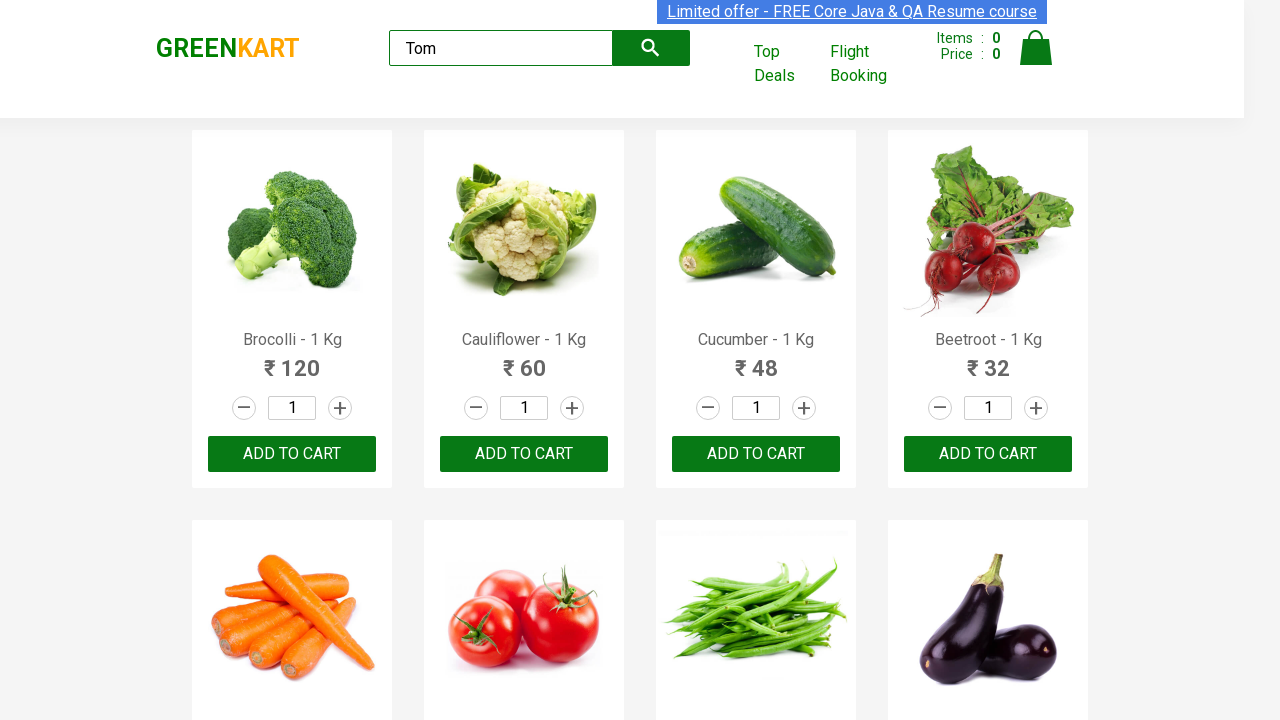

Waited 2 seconds for search results to load
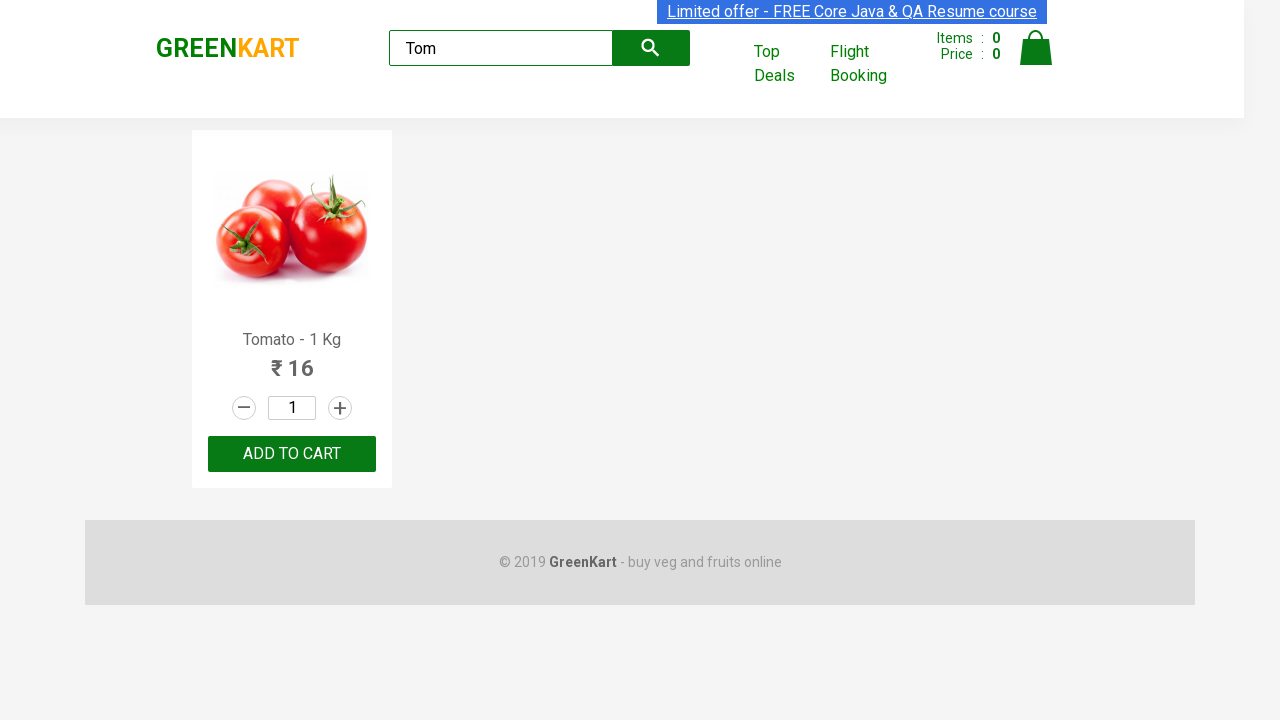

Extracted product name from landing page: Tomato
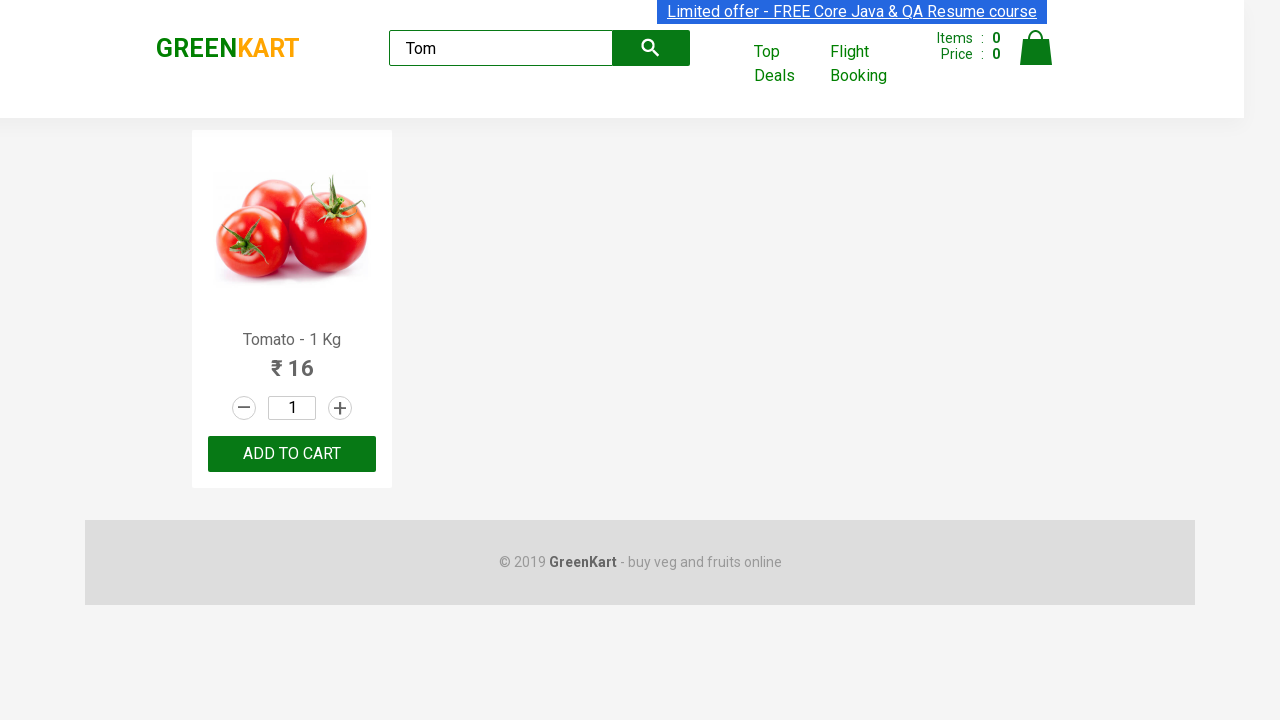

Clicked 'Top Deals' link to open new window at (787, 64) on text=Top Deals
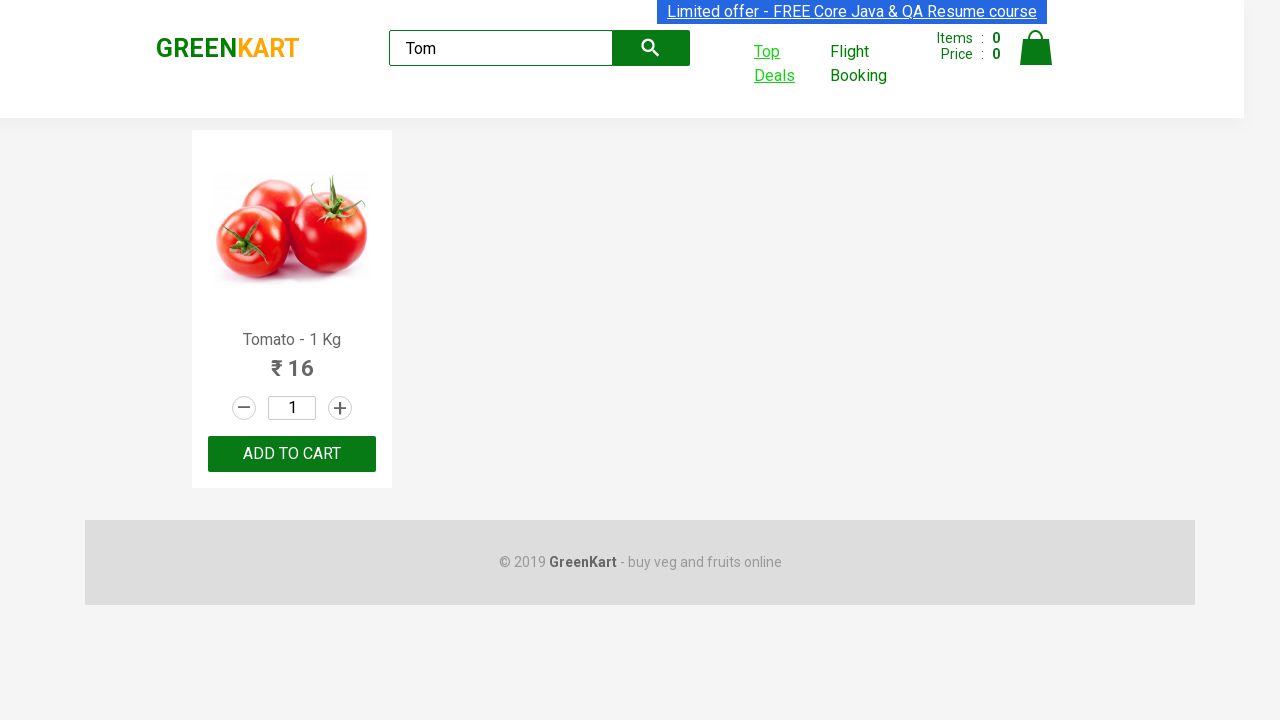

New page/window captured
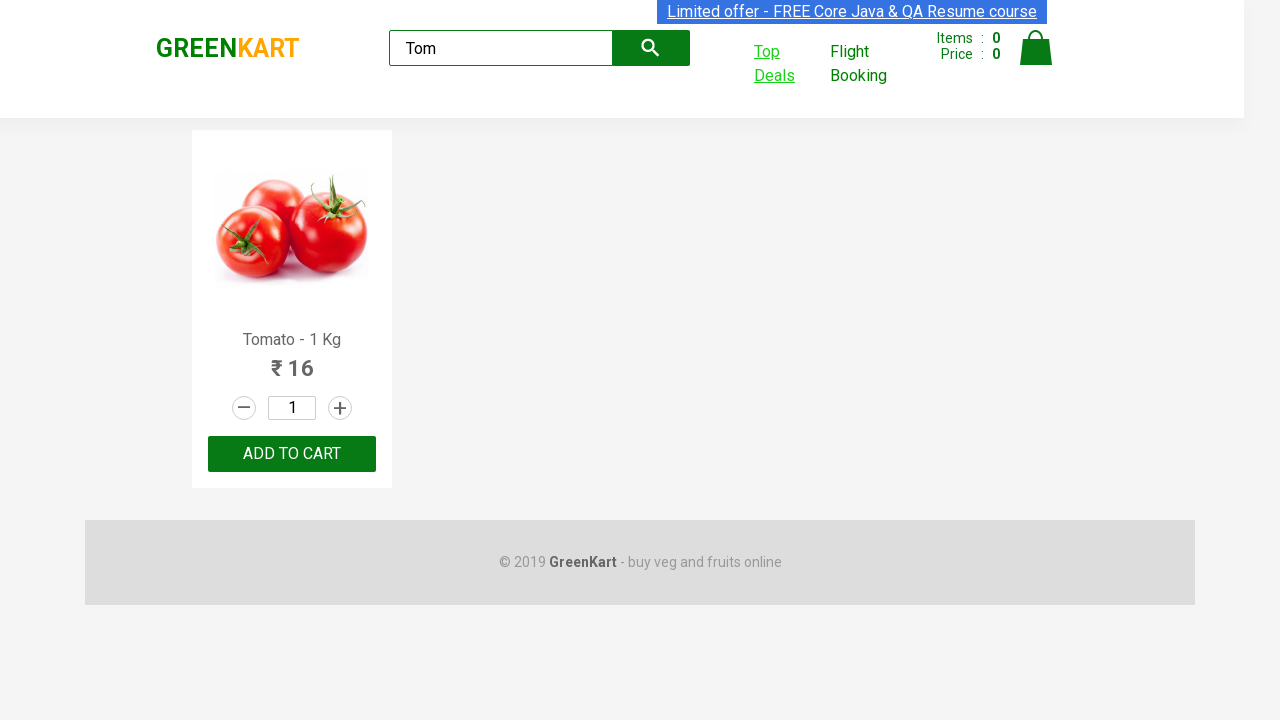

Top Deals page loaded
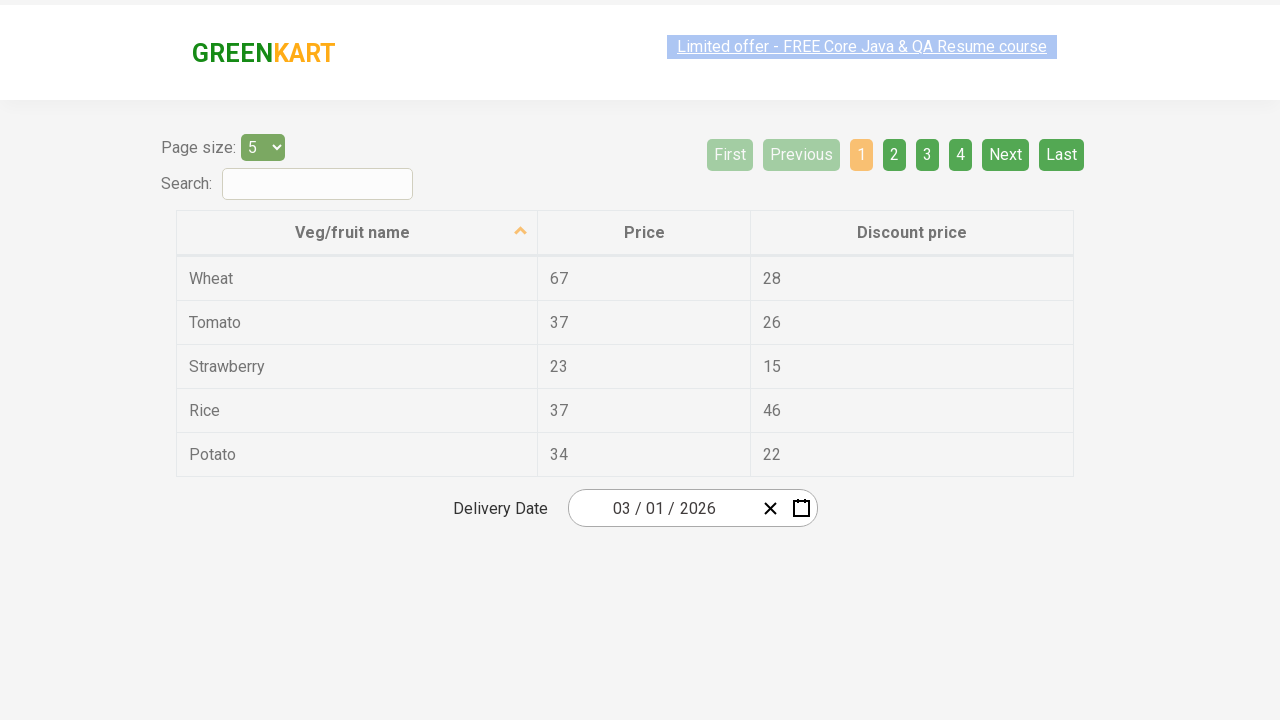

Filled search field with 'Tom' on Top Deals page on input[type='search']
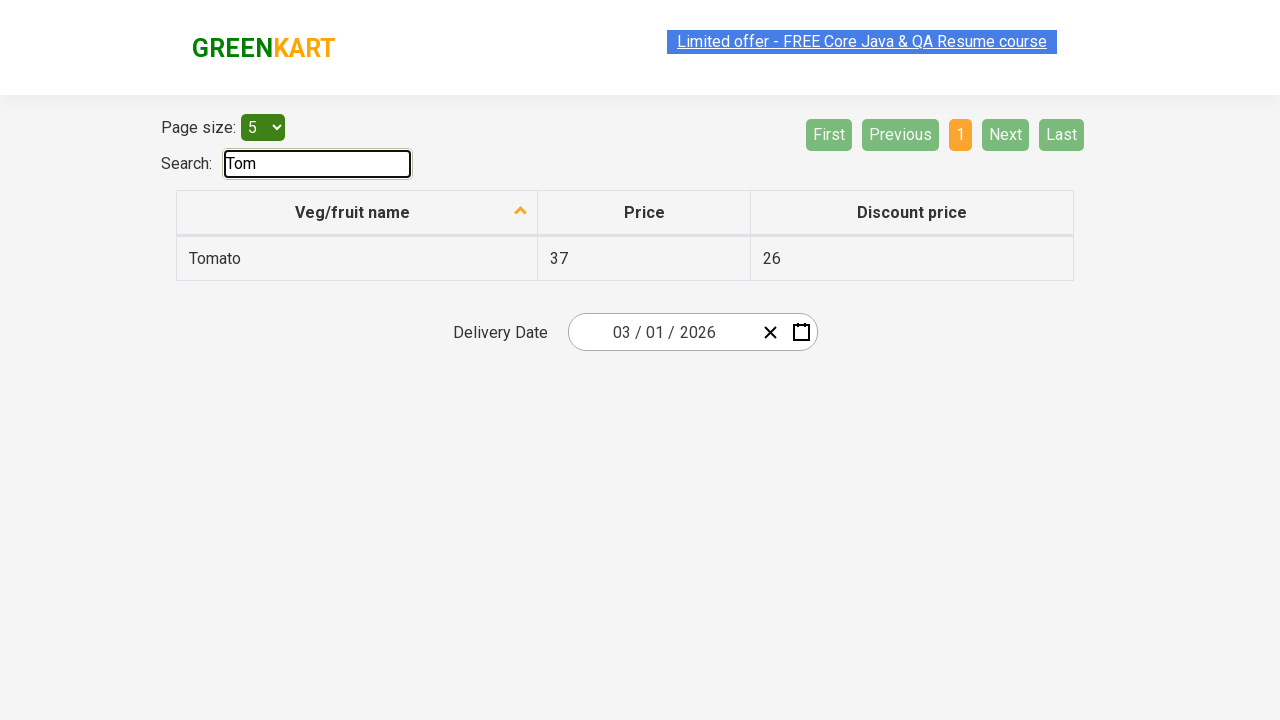

Waited 2 seconds for search results to load on Top Deals page
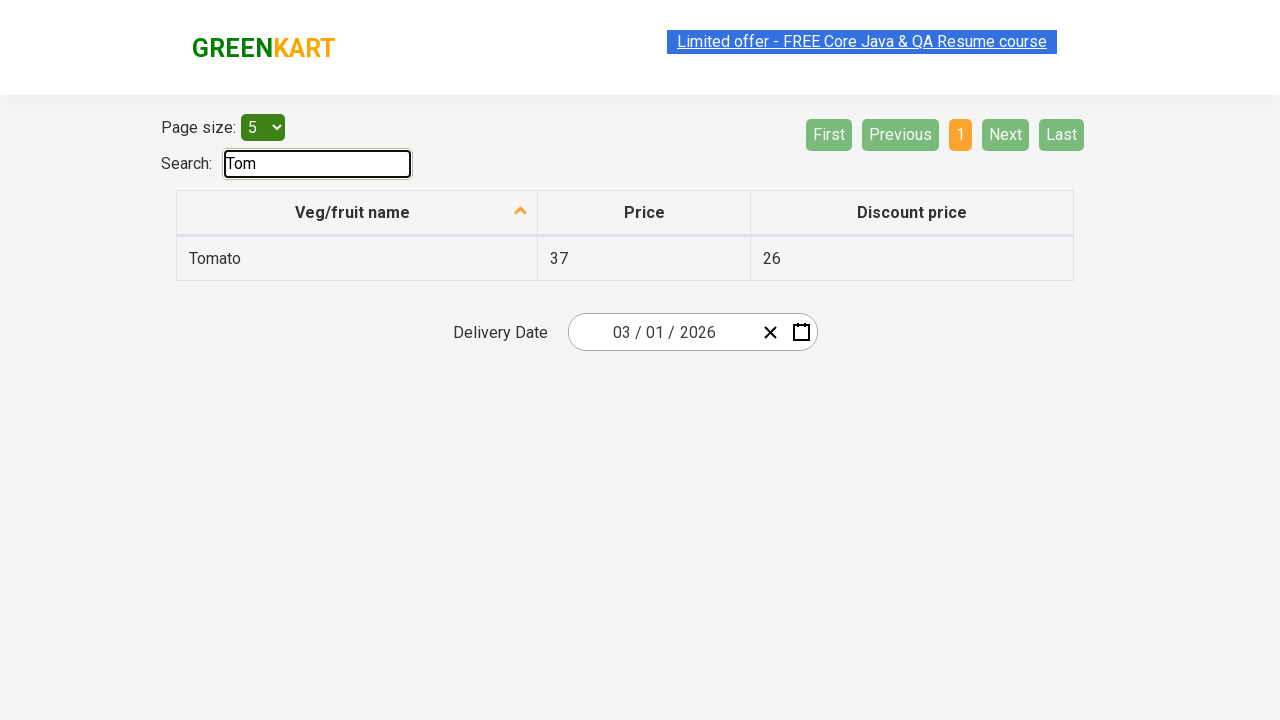

Extracted product name from Top Deals page: Tomato
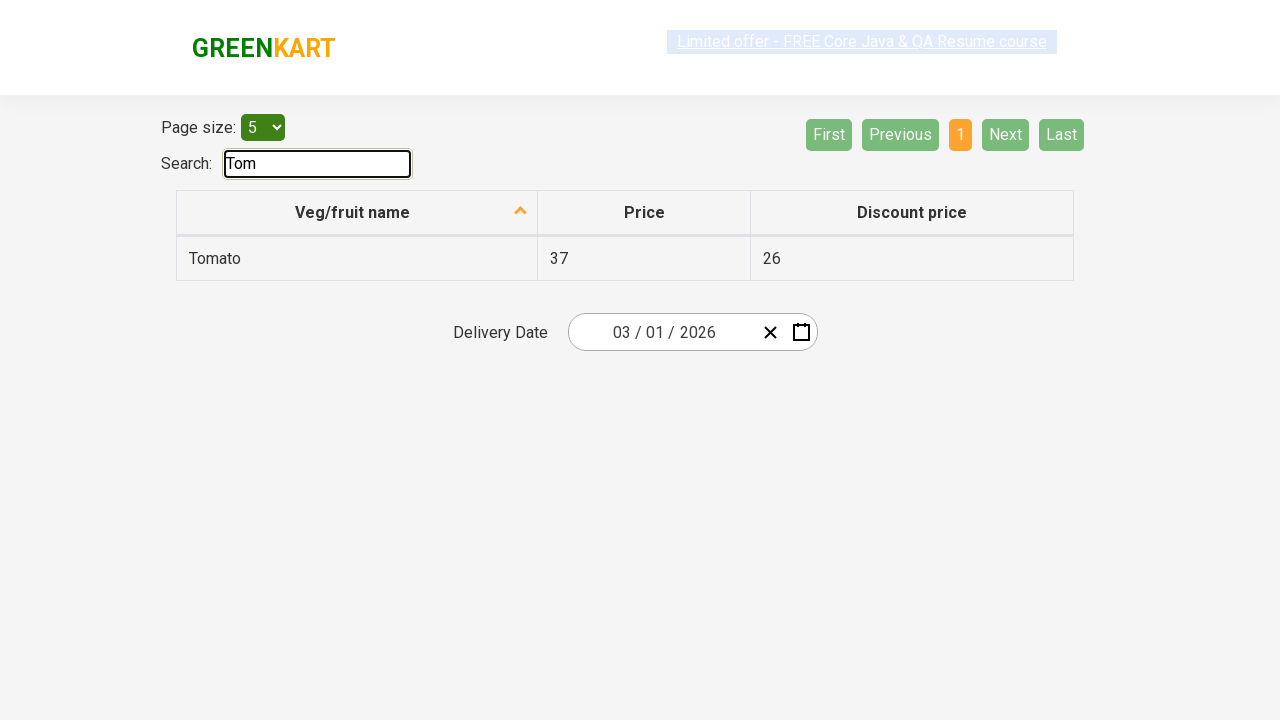

Validated that product names match: 'Tomato' == 'Tomato'
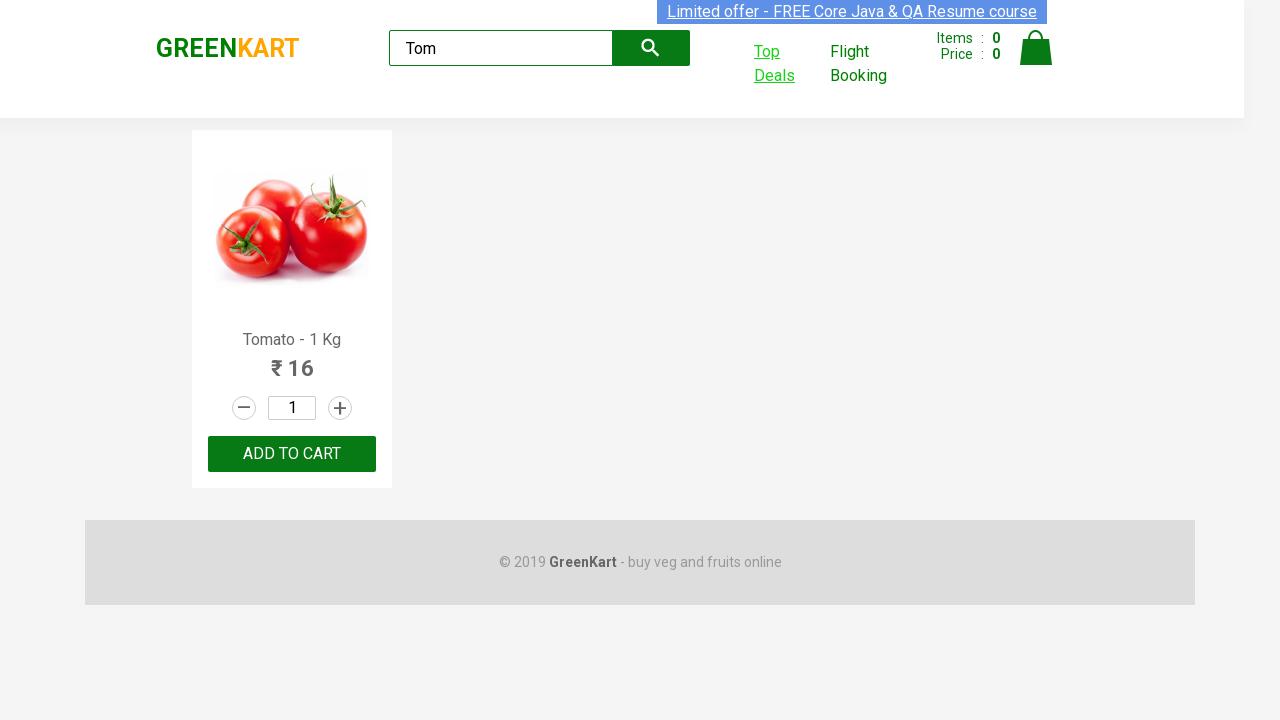

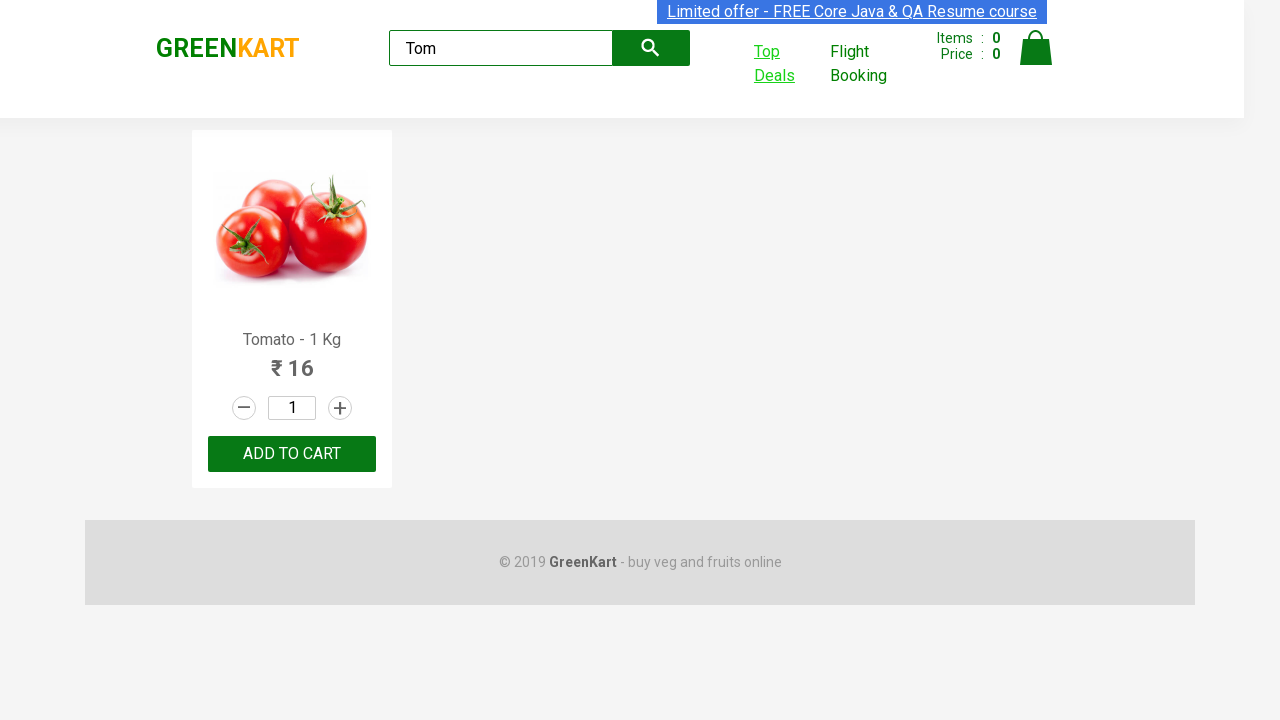